Tests jQuery context menu functionality by right-clicking on an element to open the context menu, clicking the "Quit" option, and accepting the resulting alert dialog.

Starting URL: http://swisnl.github.io/jQuery-contextMenu/demo.html

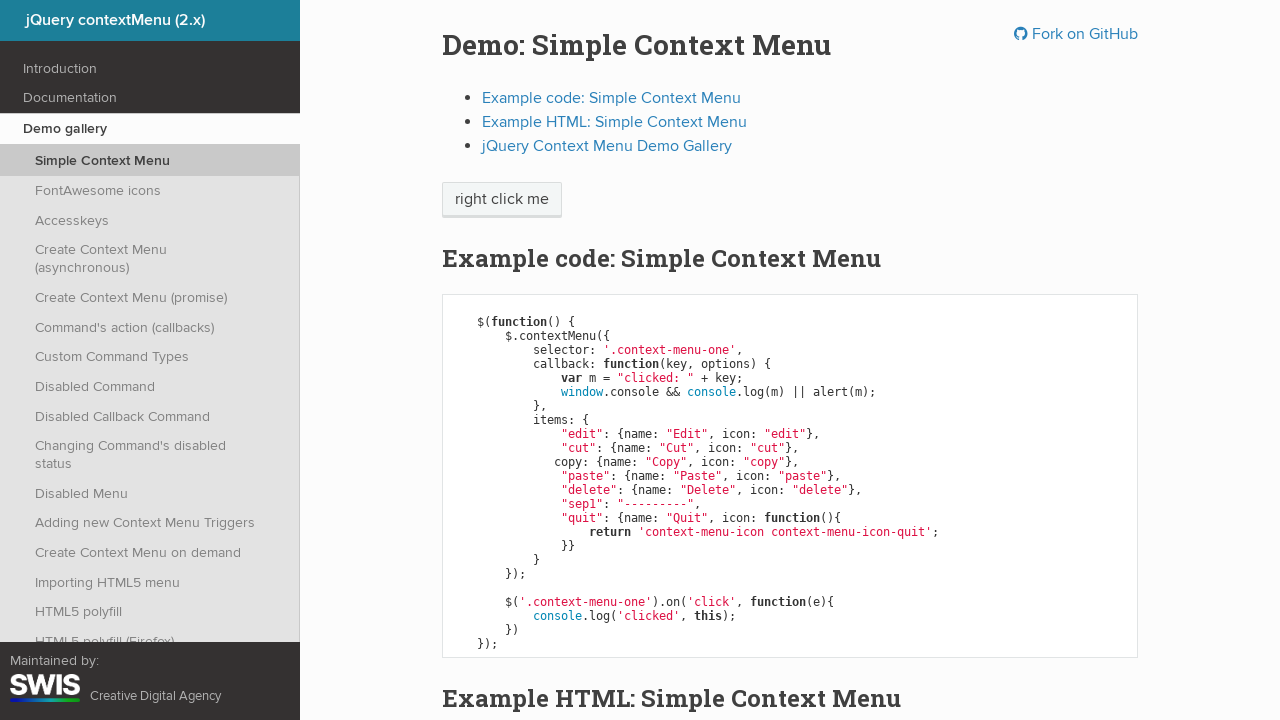

Context menu trigger element '.context-menu-one' is present
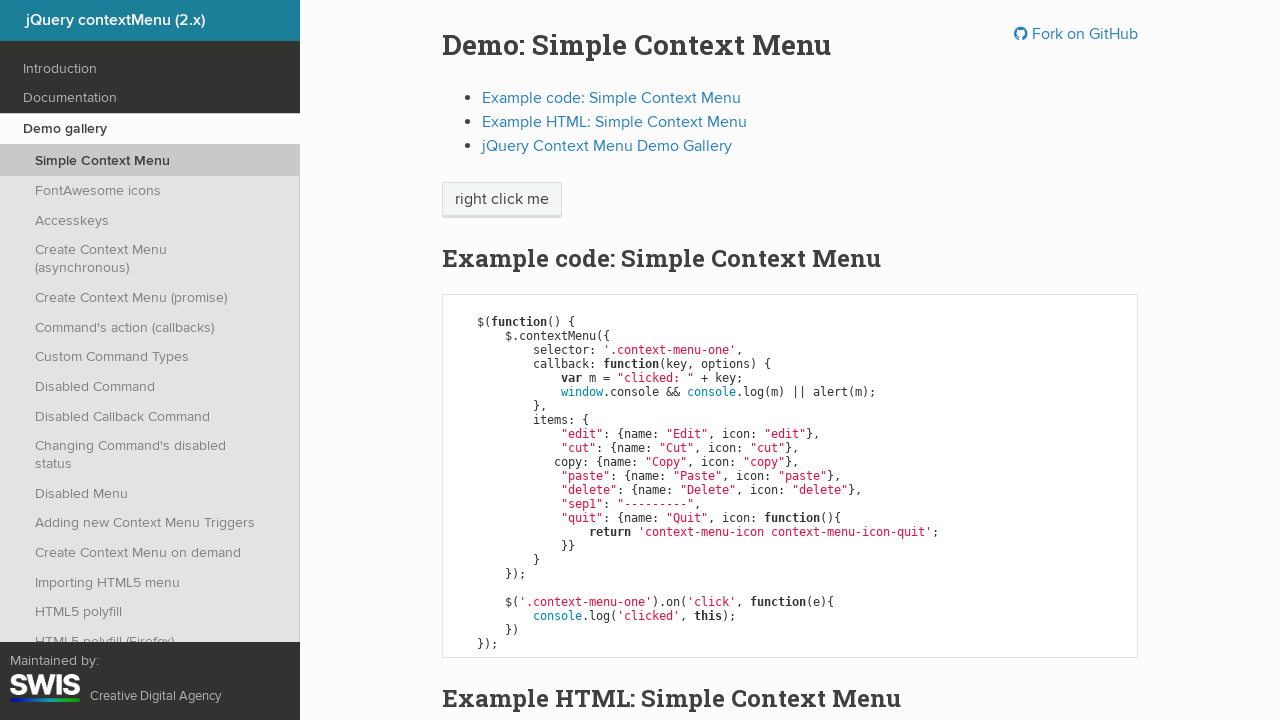

Right-clicked on context menu trigger element to open context menu at (502, 200) on .context-menu-one
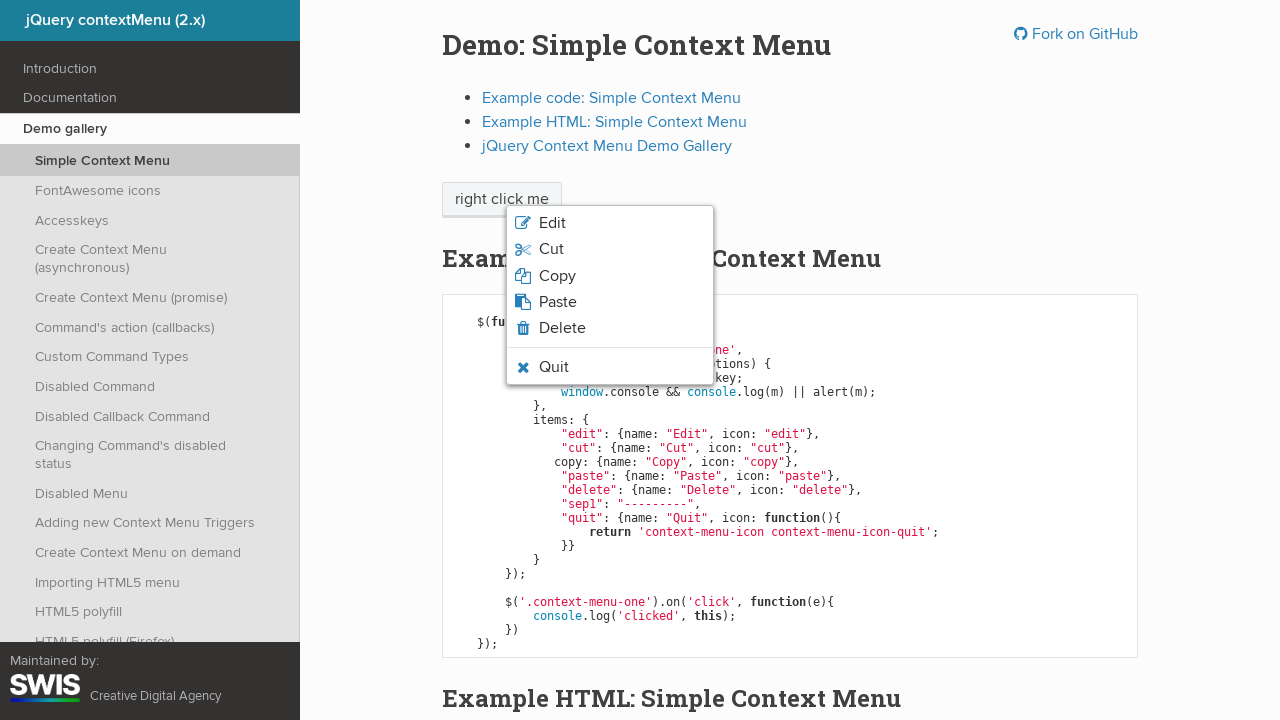

Context menu appeared with Quit option visible
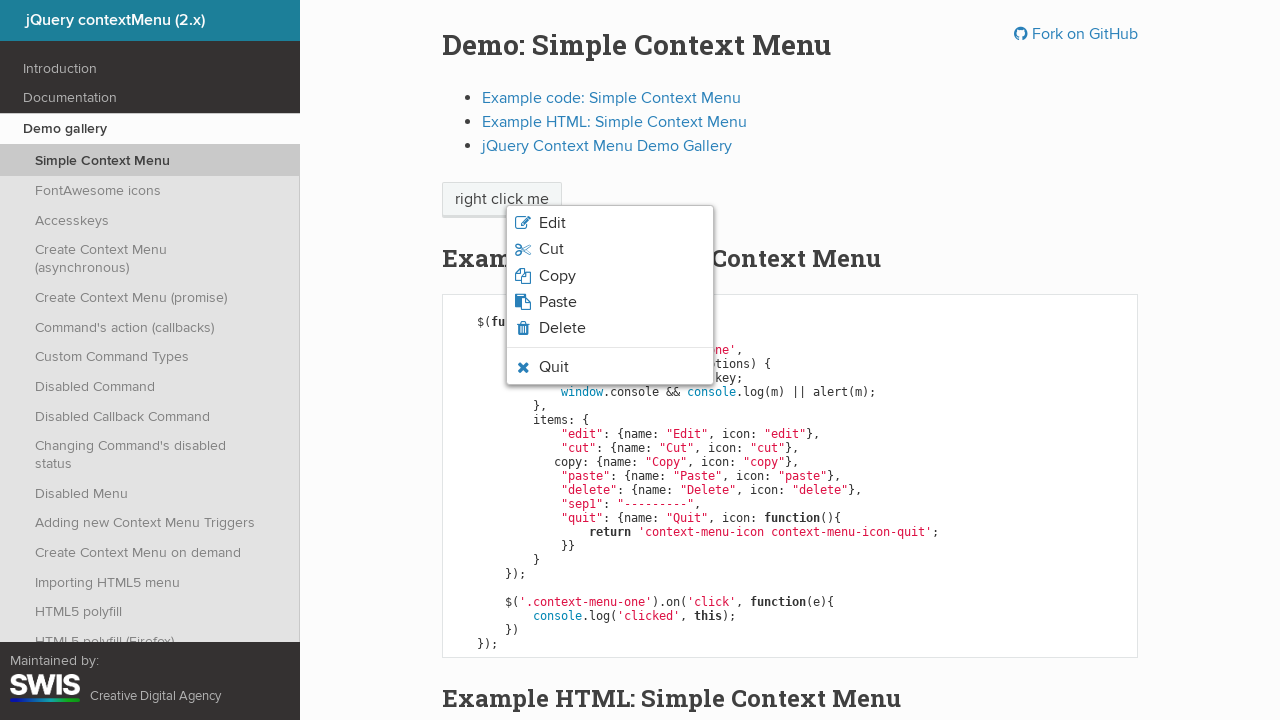

Clicked the Quit option in context menu at (610, 367) on .context-menu-icon-quit
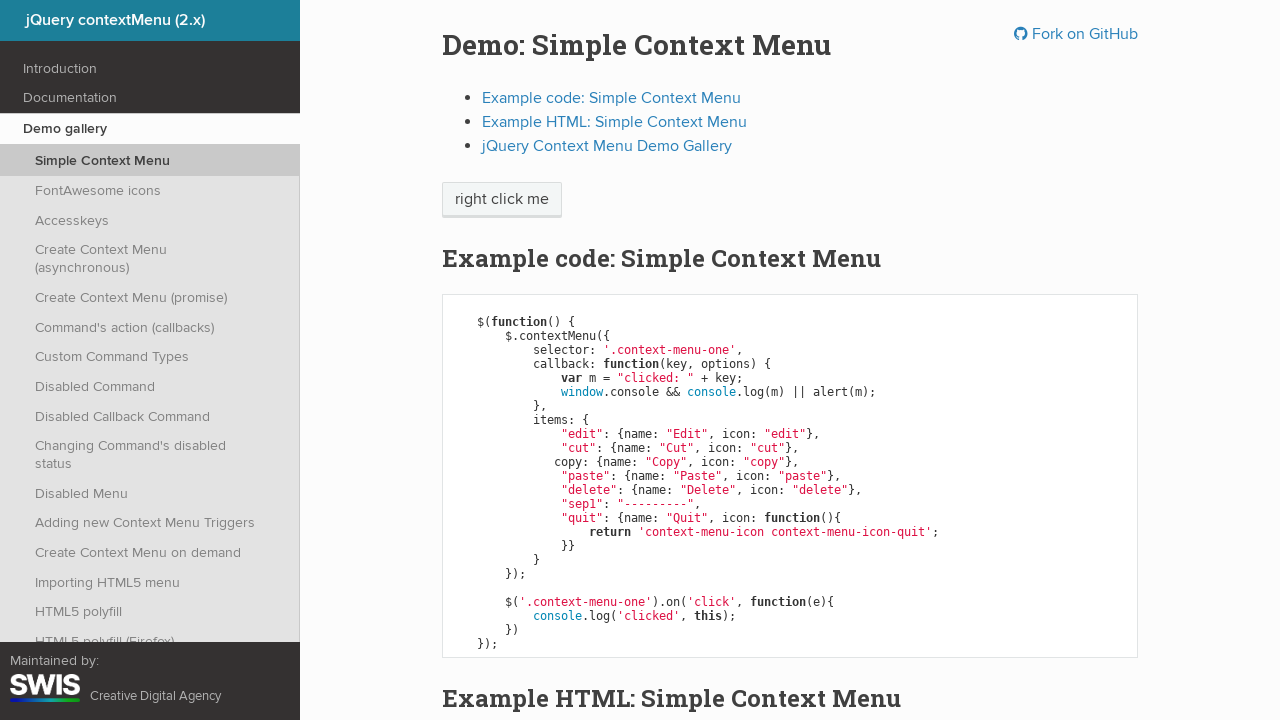

Dialog handler registered to accept alert dialogs
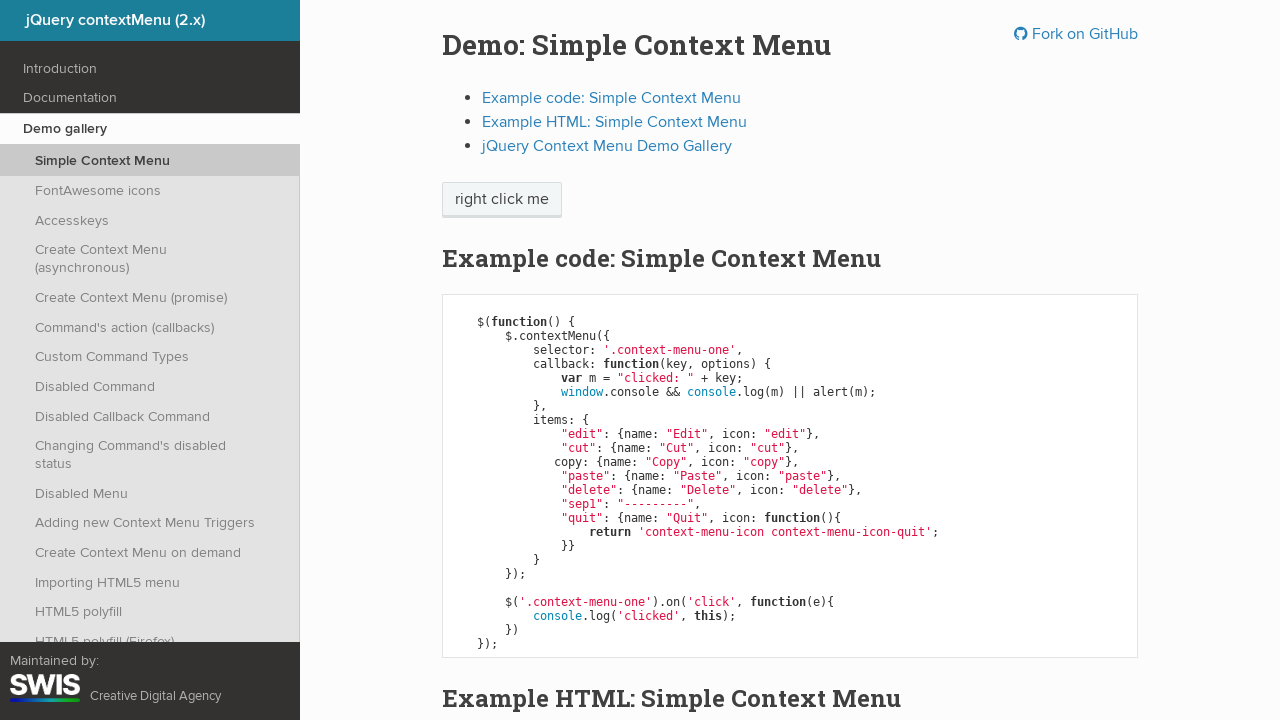

Right-clicked on context menu trigger element again to open context menu at (502, 200) on .context-menu-one
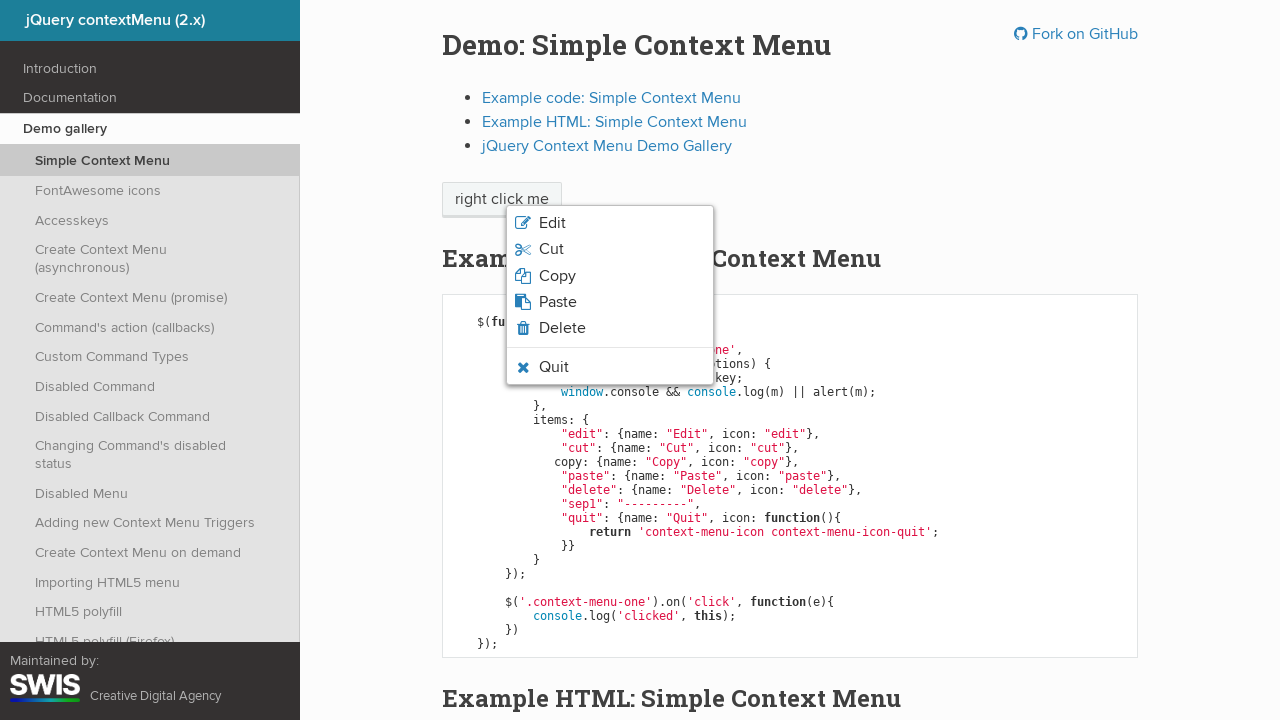

Context menu appeared again with Quit option visible
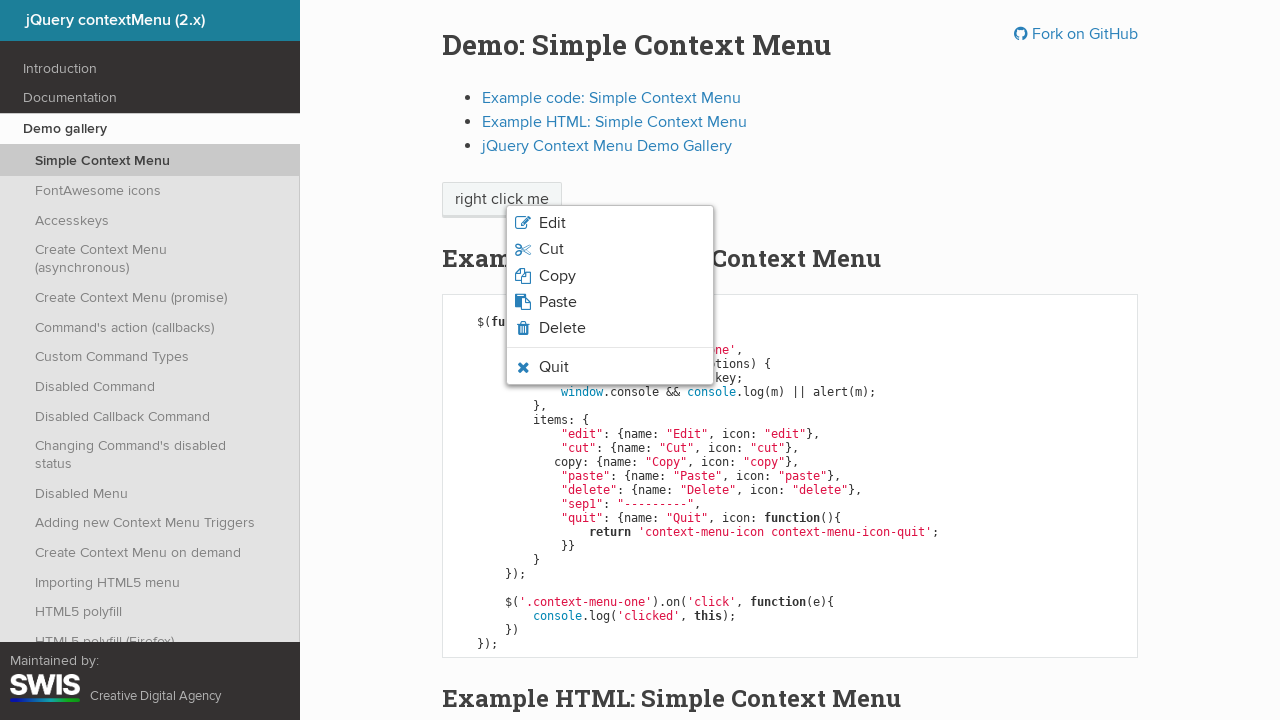

Clicked the Quit option in context menu, alert dialog should appear and be accepted at (610, 367) on .context-menu-icon-quit
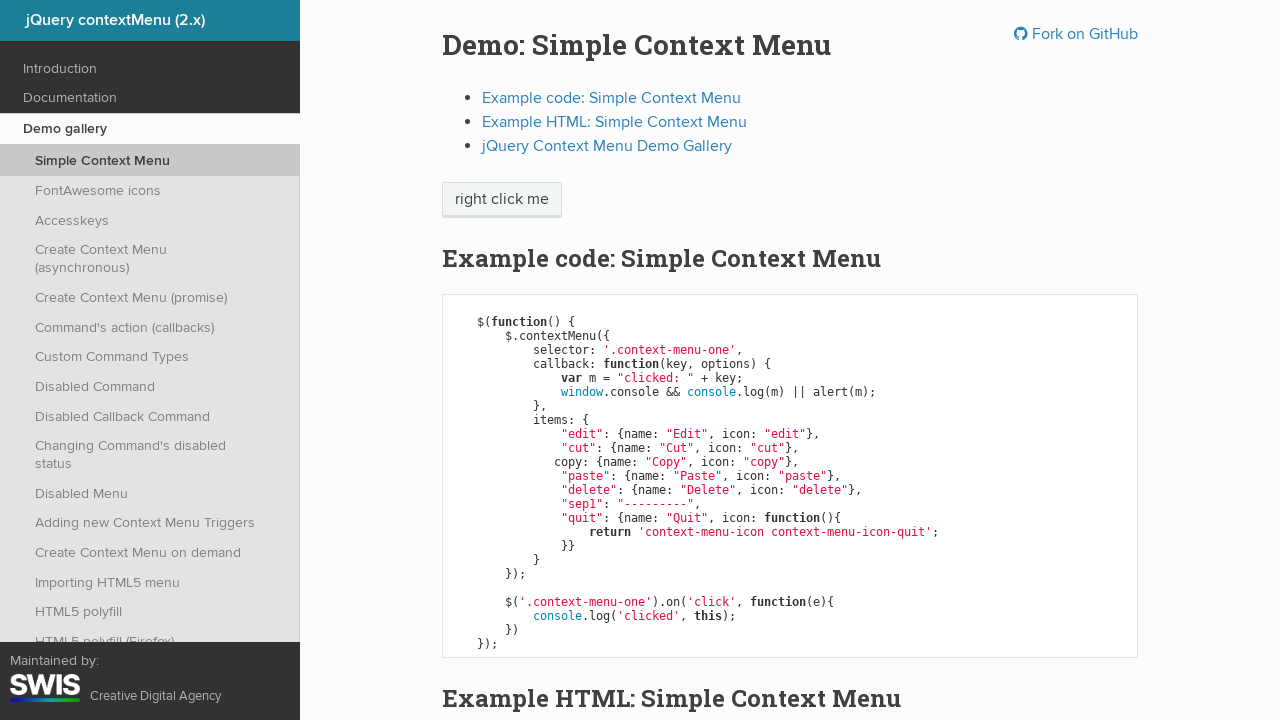

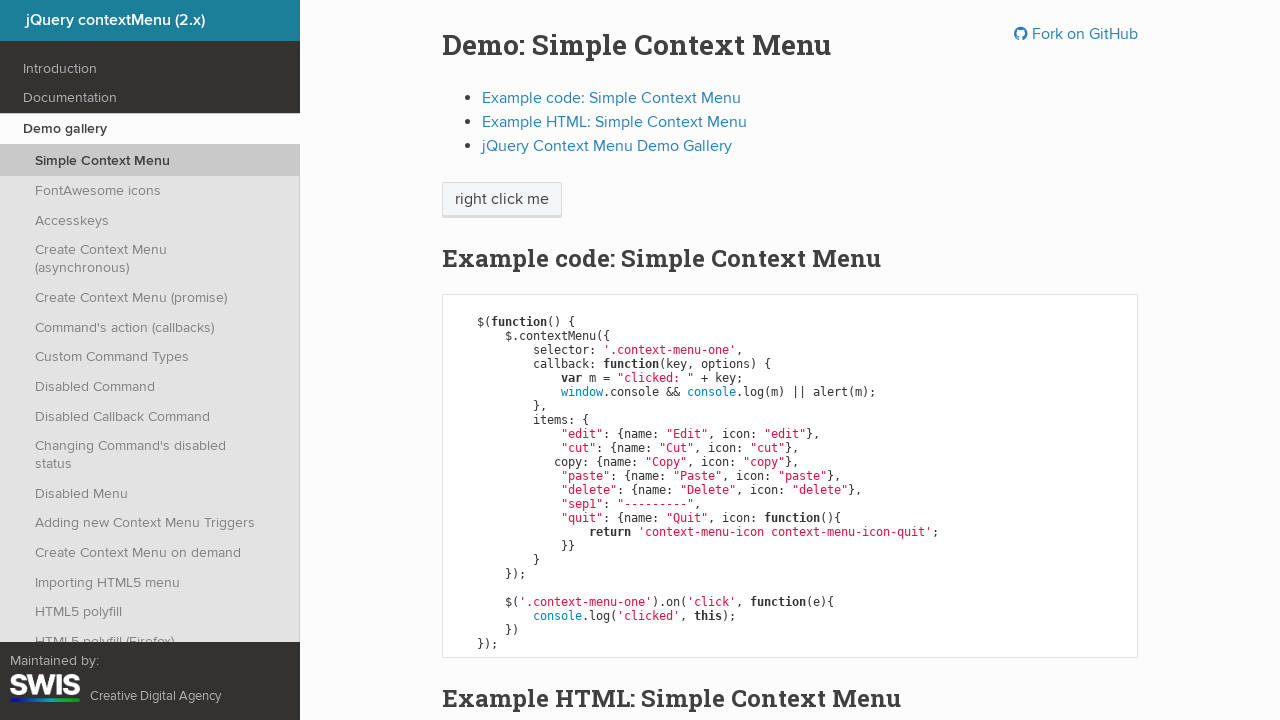